Tests a student interface by entering a student ID (AW-2), clicking OK to confirm, then navigating through the interface using keyboard tab and enter actions to interact with media stream elements.

Starting URL: https://live.monetanalytics.com/stu_proc/student.html#

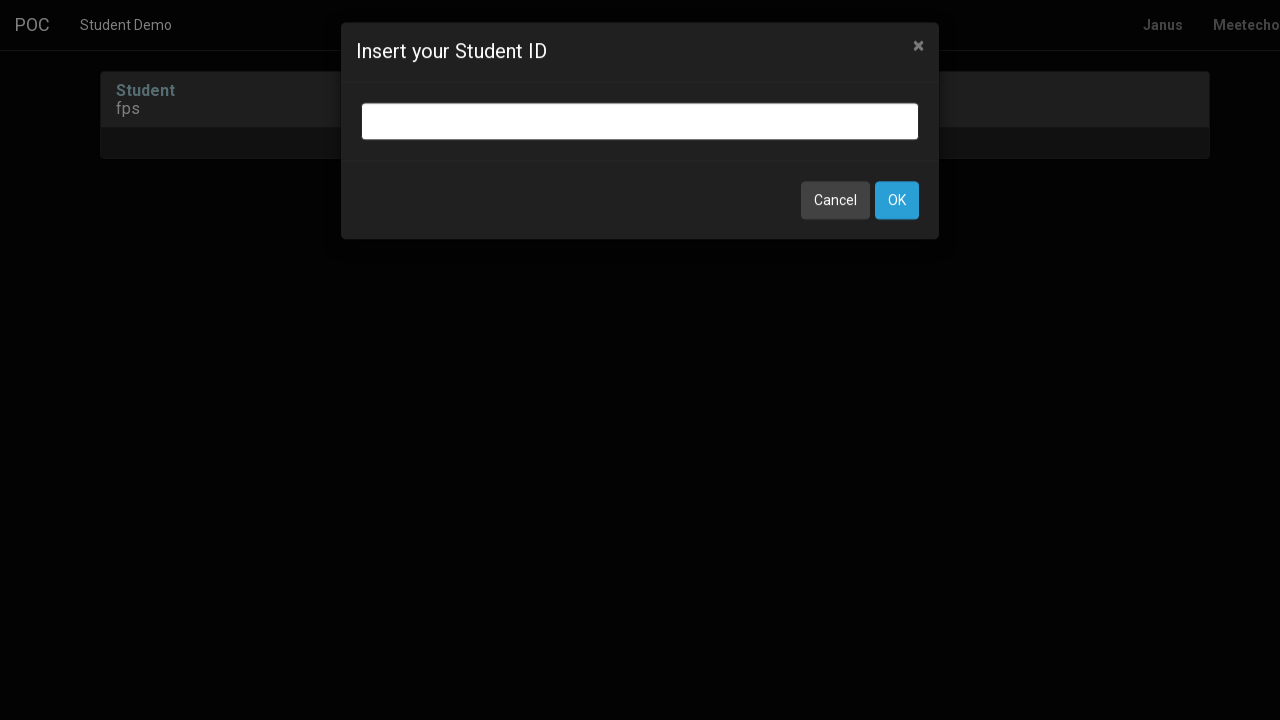

Filled student ID field with 'AW-2' on input.bootbox-input.bootbox-input-text.form-control
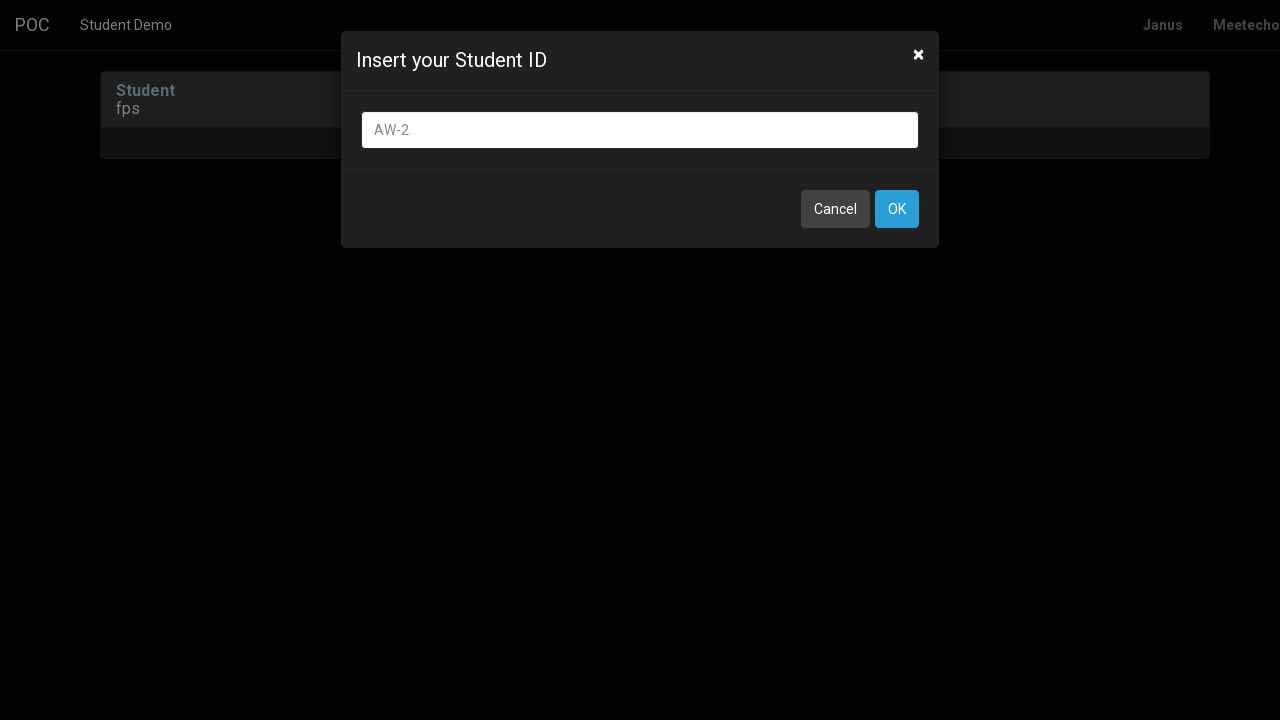

Clicked OK button to confirm student ID at (897, 209) on button:has-text('OK')
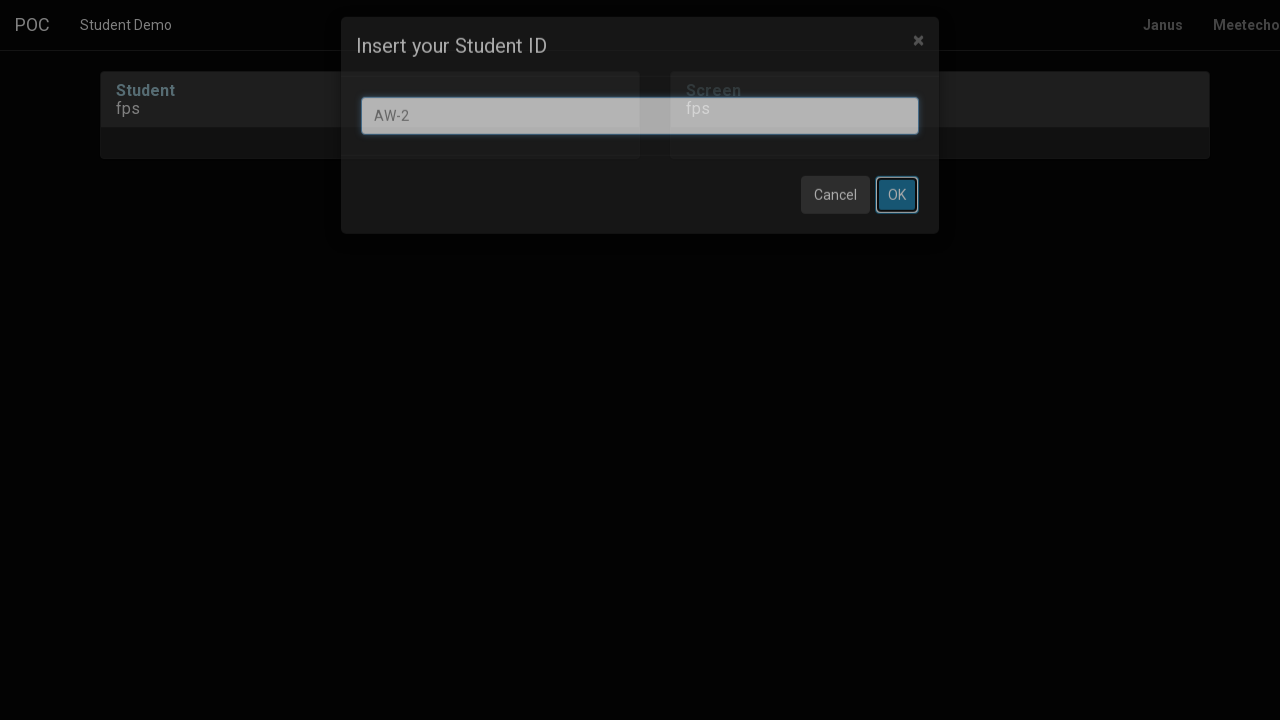

Waited 8 seconds for page to load after confirmation
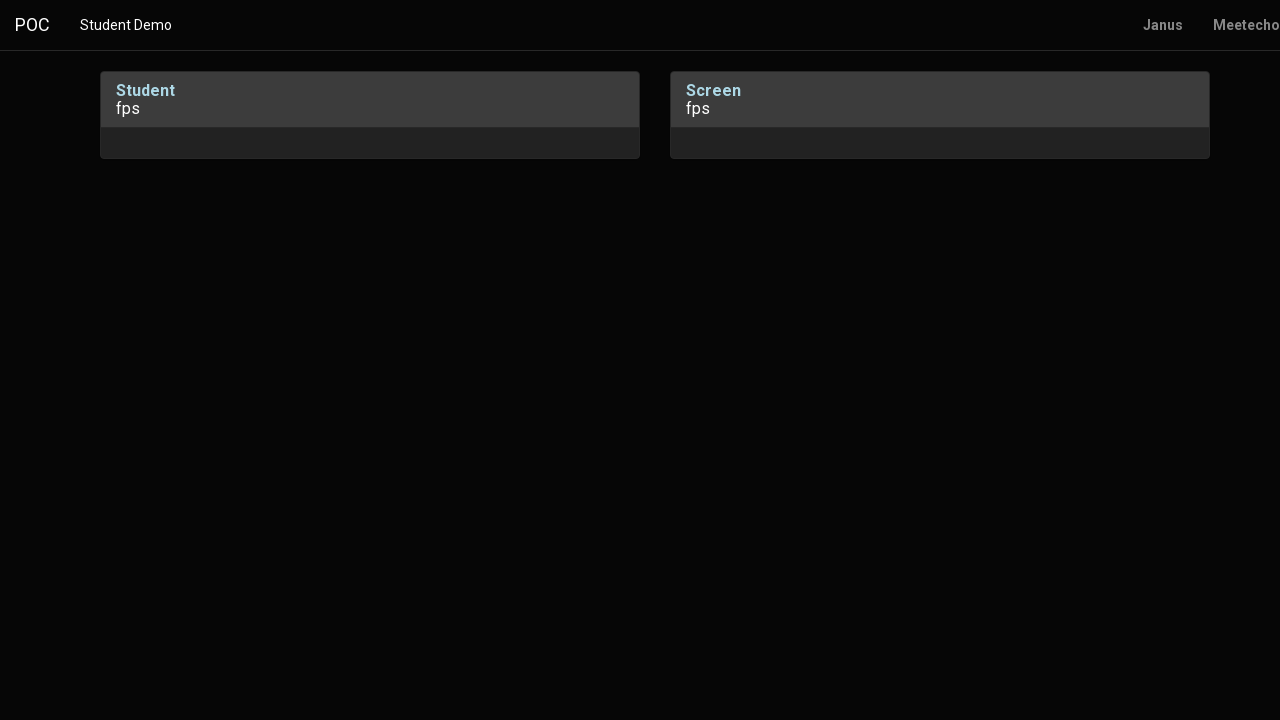

Pressed Tab to navigate to next element
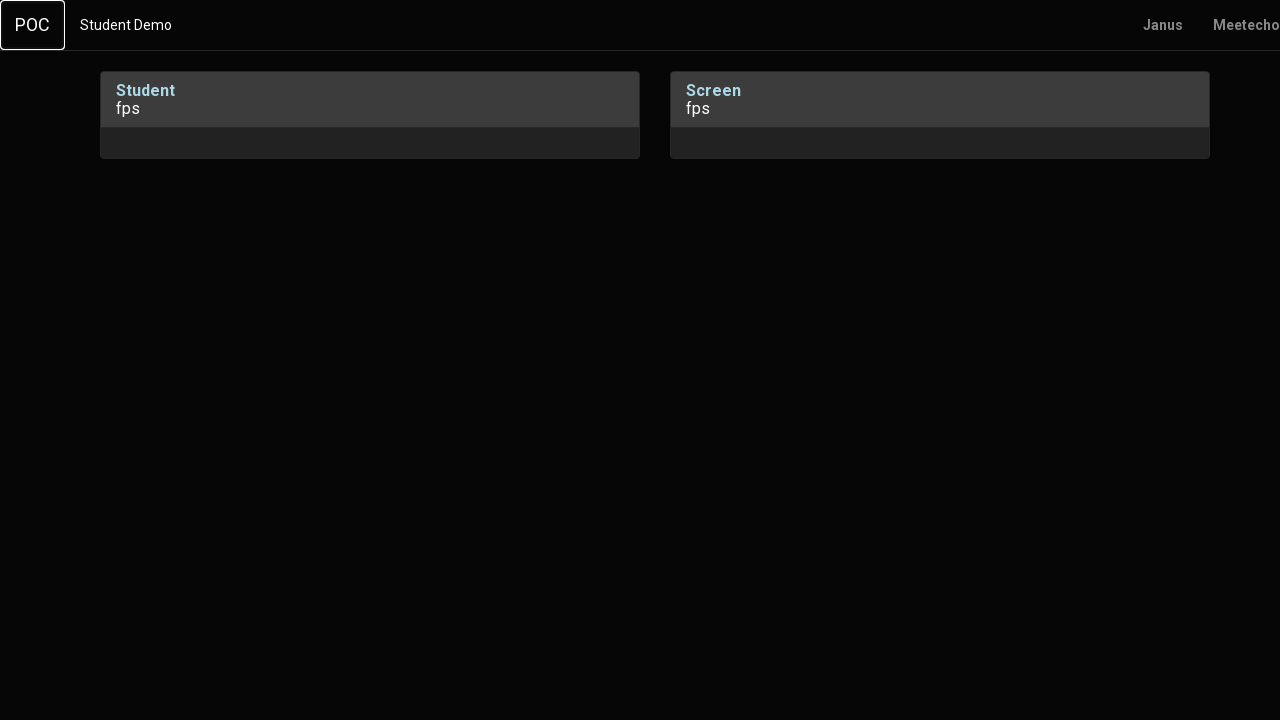

Waited 1 second
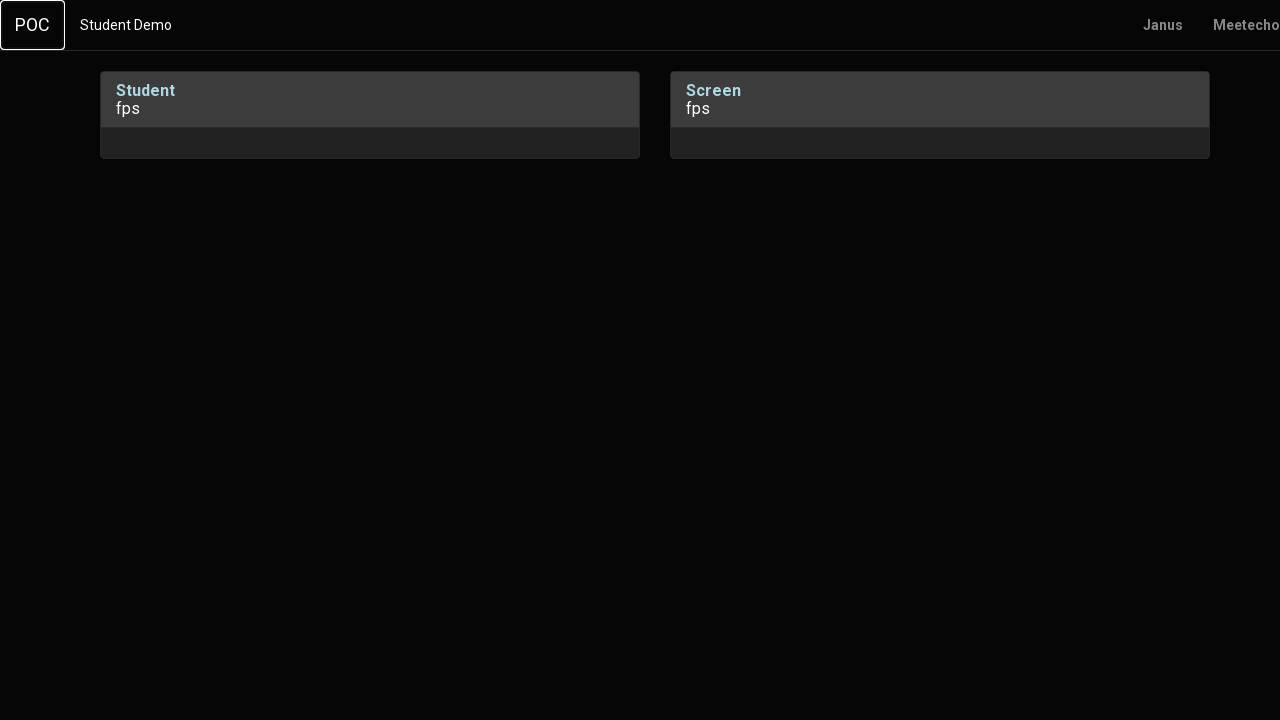

Pressed Enter to confirm selection
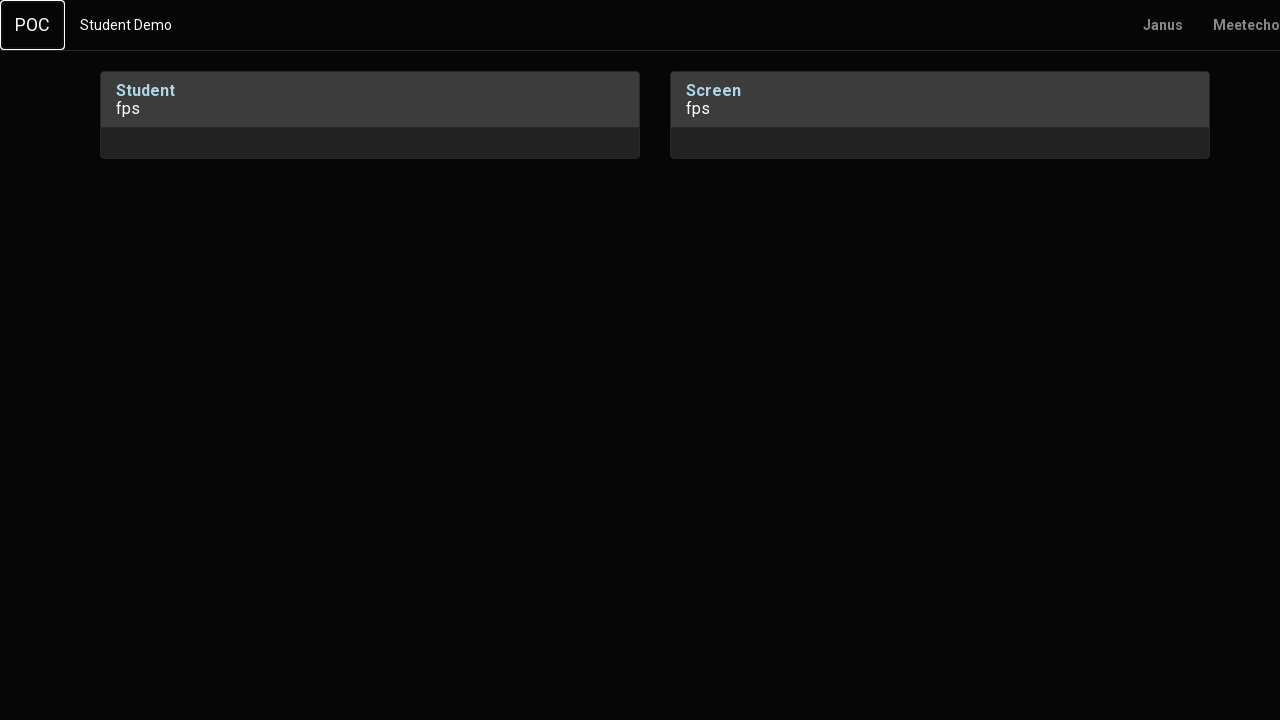

Waited 2 seconds
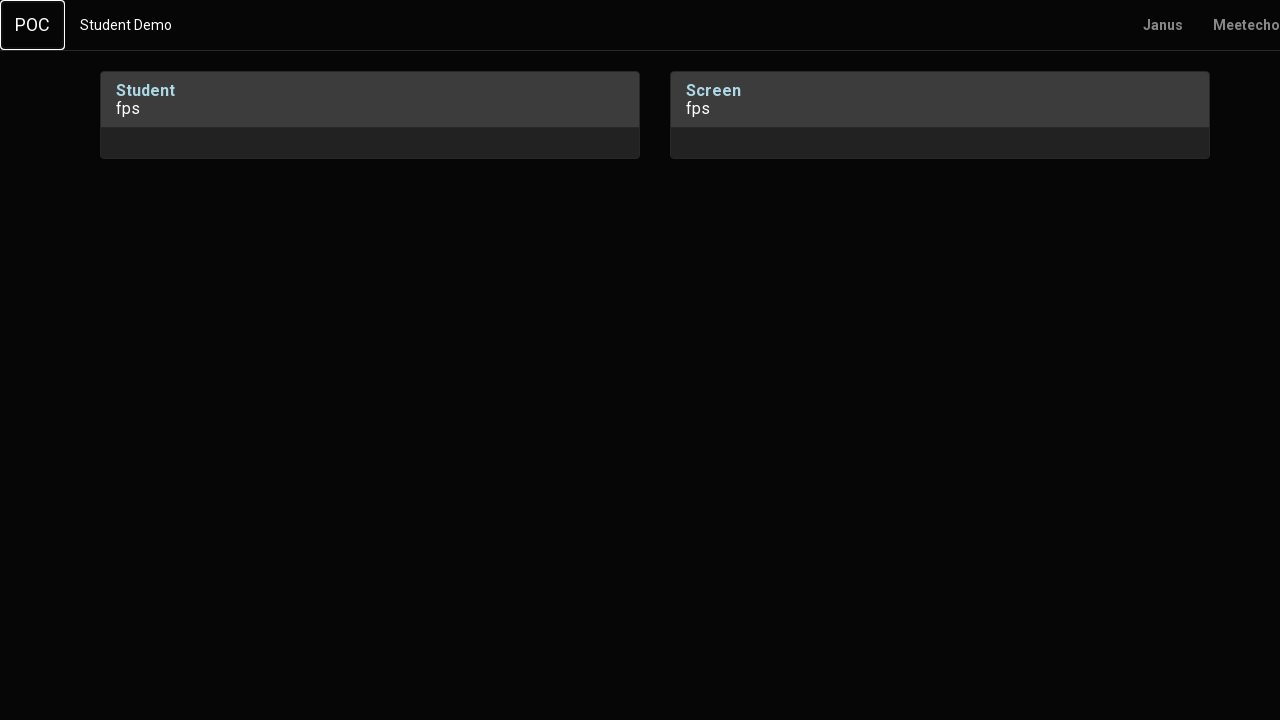

Pressed Tab to navigate to next element
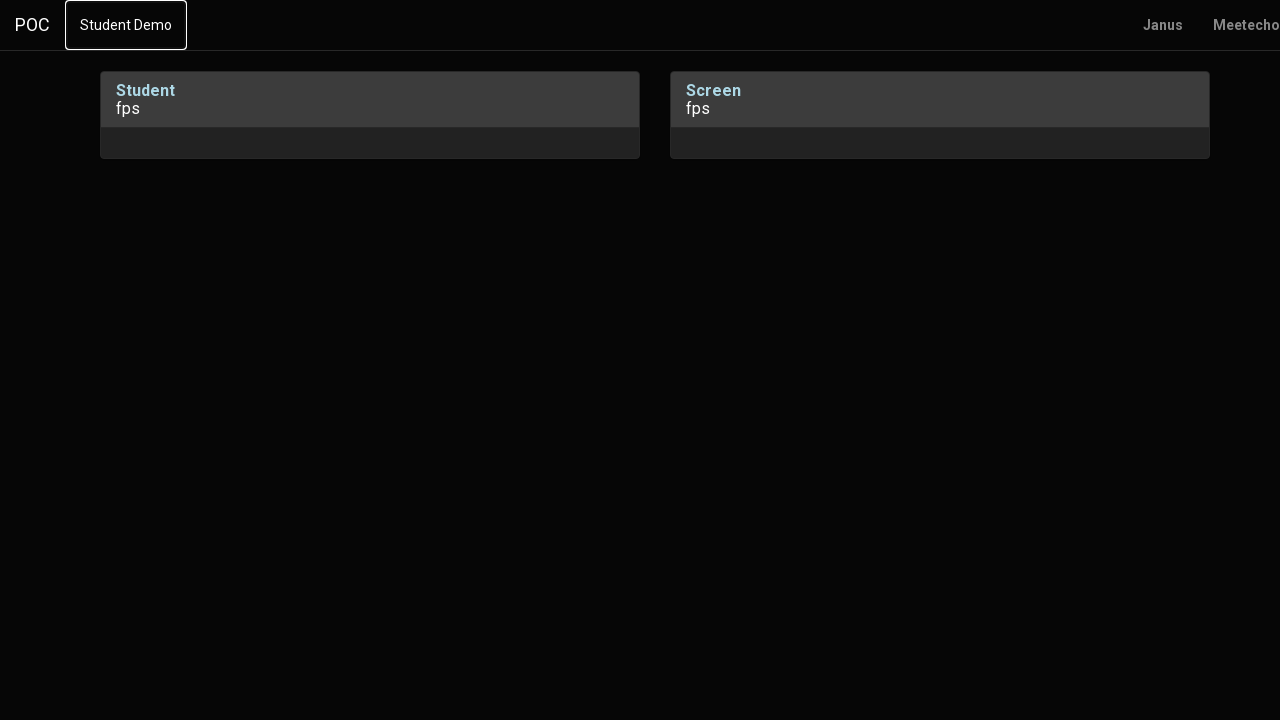

Waited 1 second
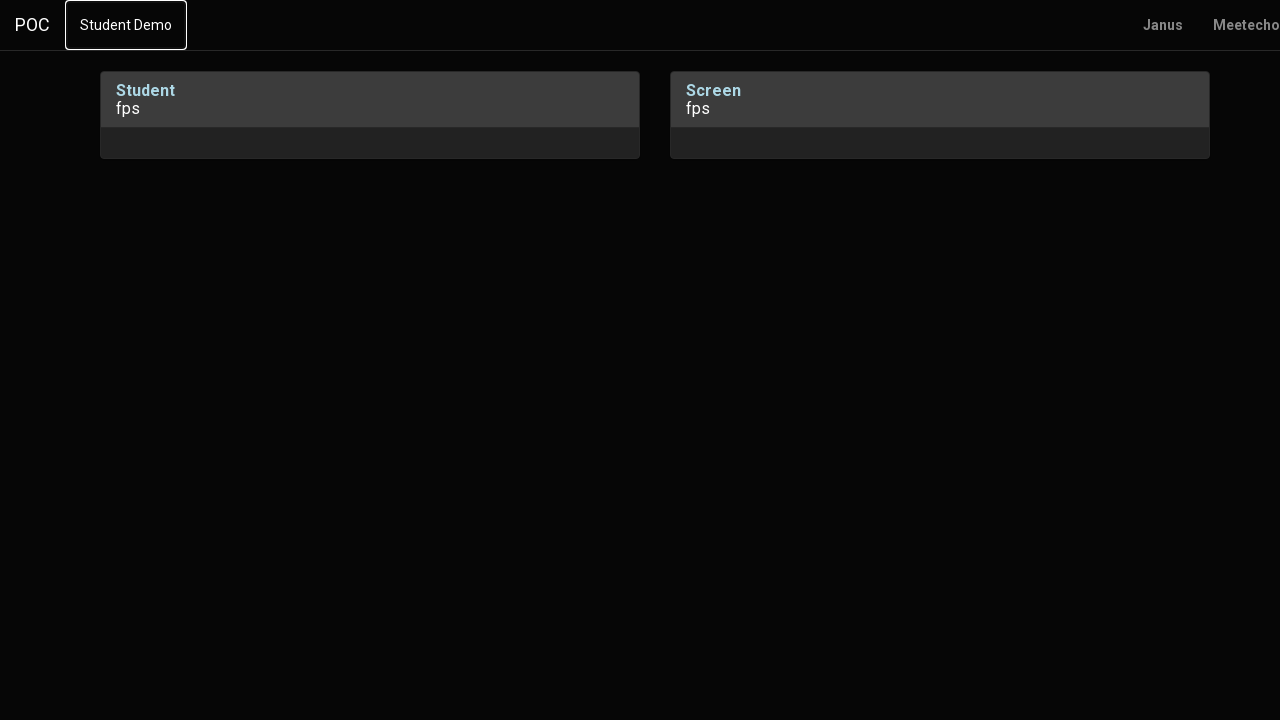

Pressed Tab again to navigate to next element
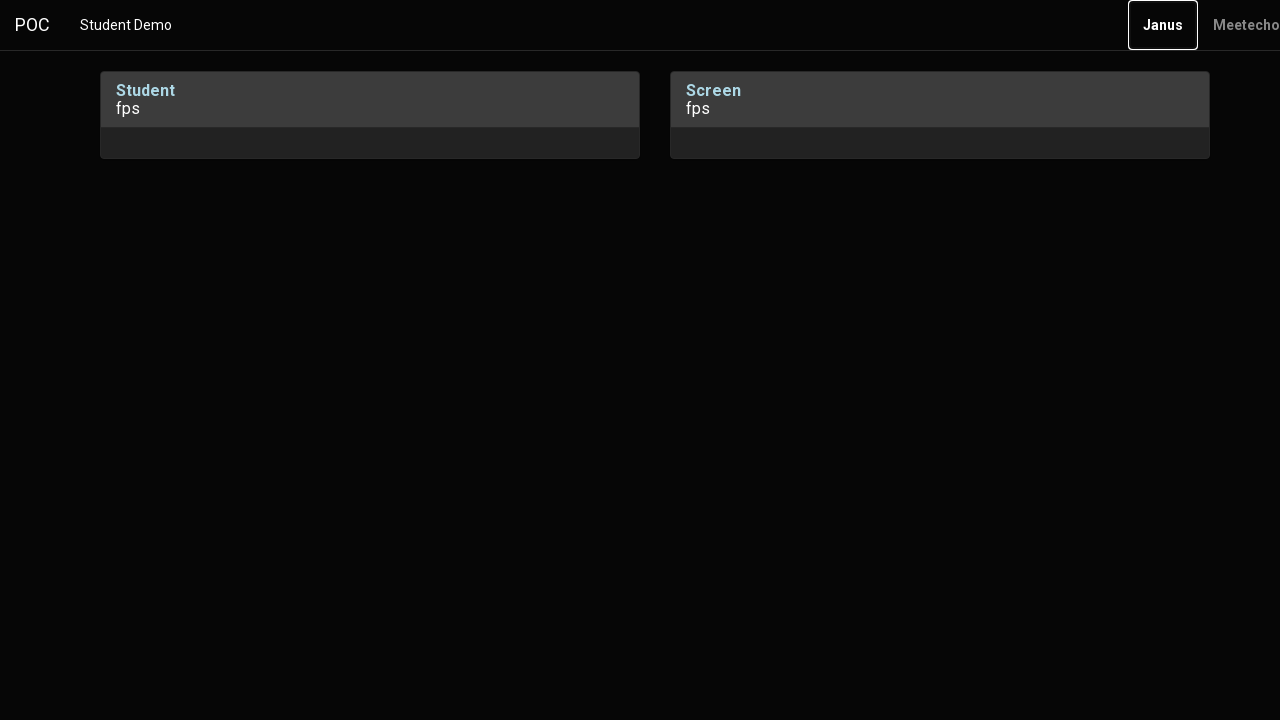

Waited 2 seconds
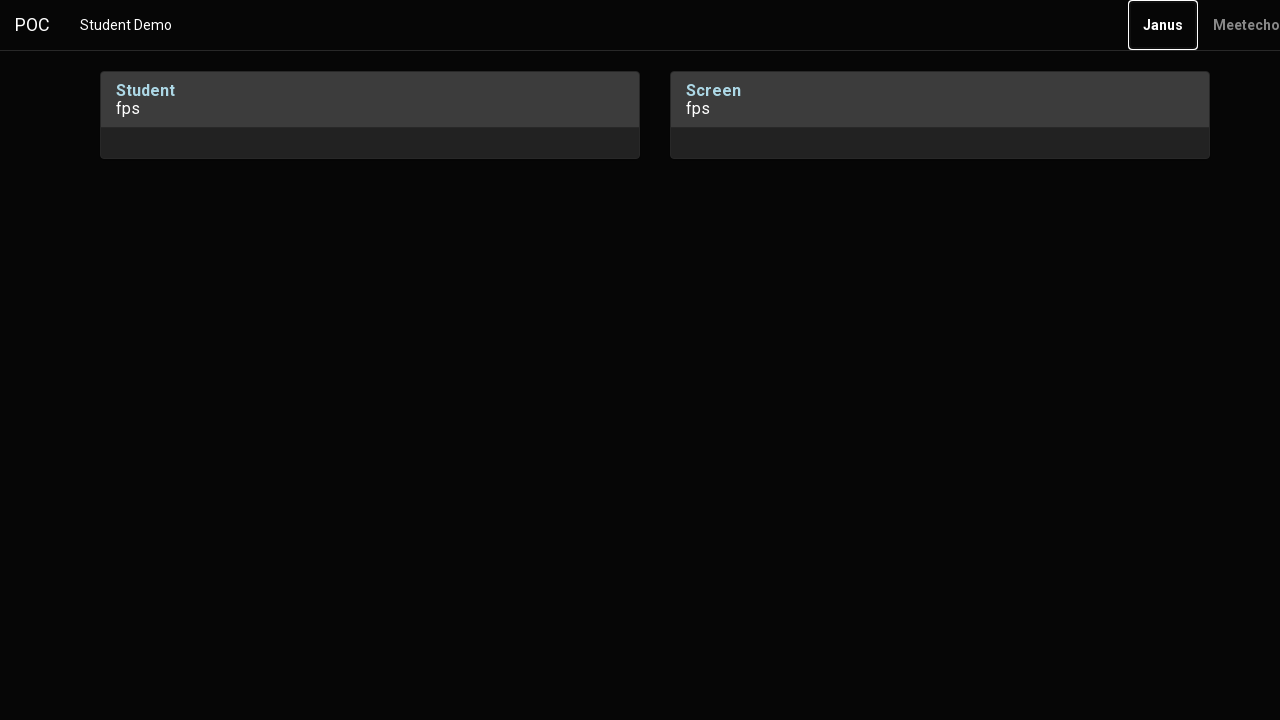

Pressed Enter to confirm final action
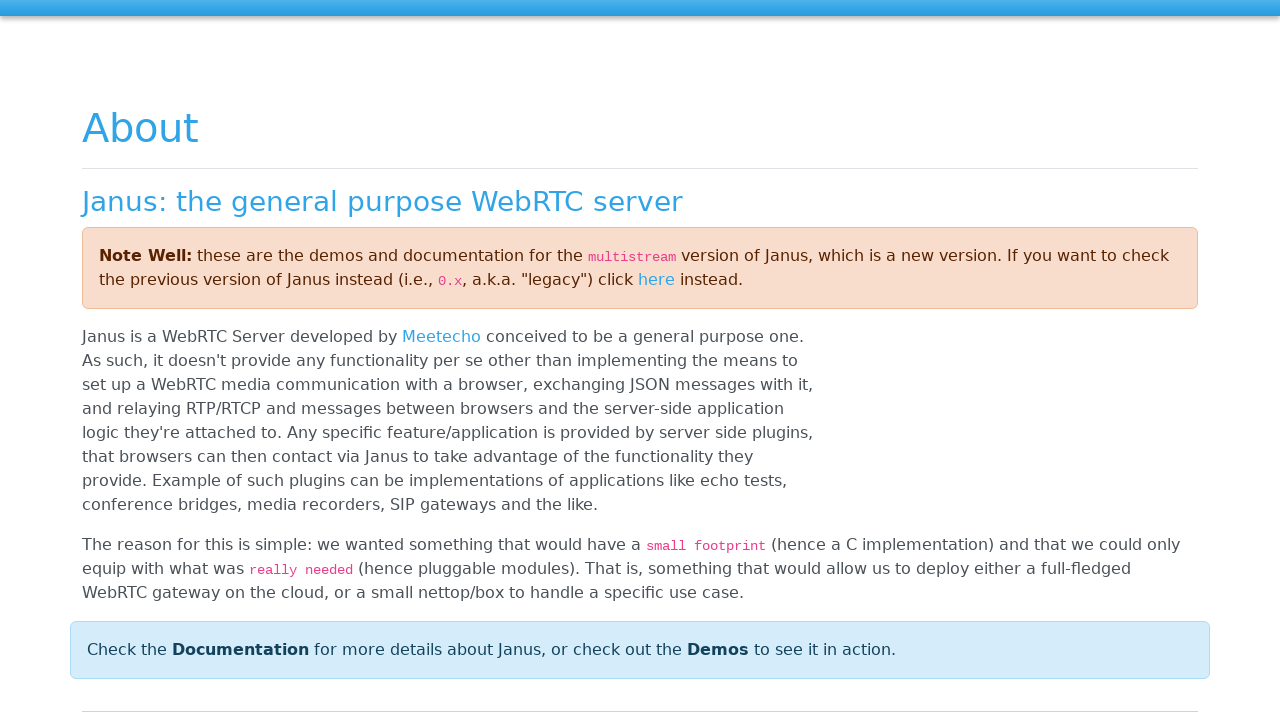

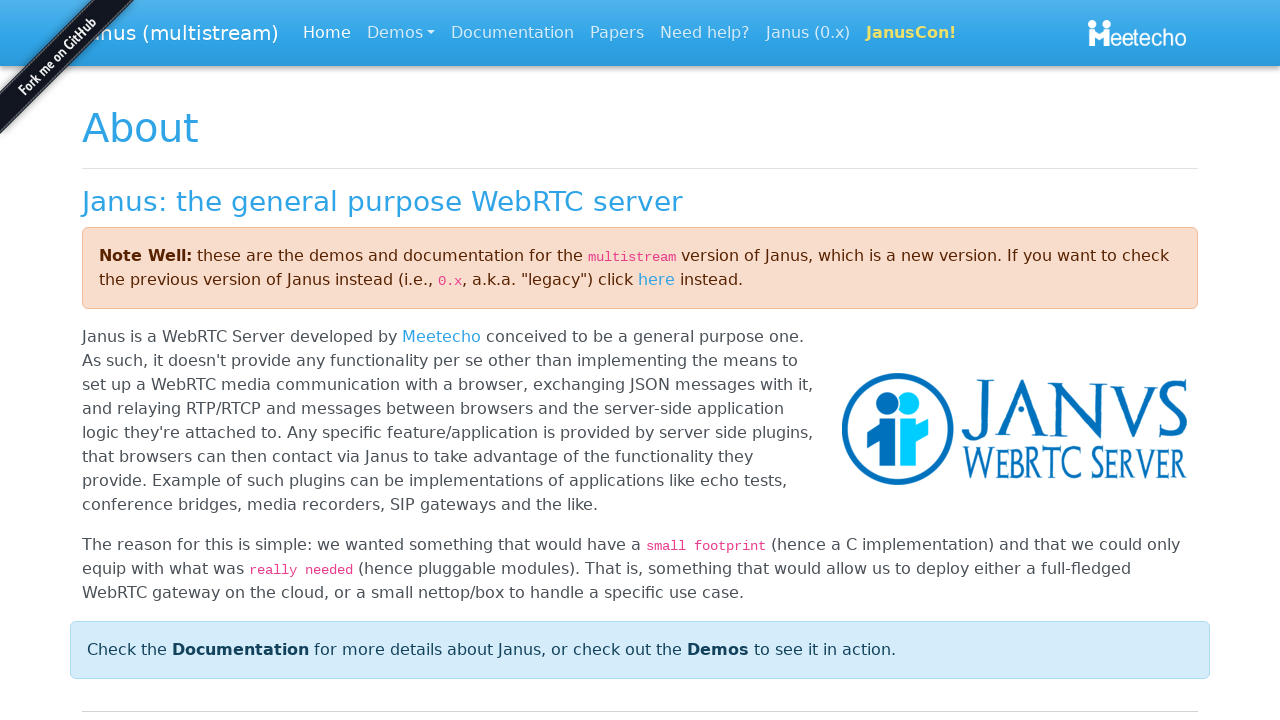